Tests various checkbox interactions including basic checkboxes, tri-state checkboxes, toggle switches, and multi-select dropdown with checkboxes on the Leafground demo site

Starting URL: https://leafground.com/checkbox.xhtml

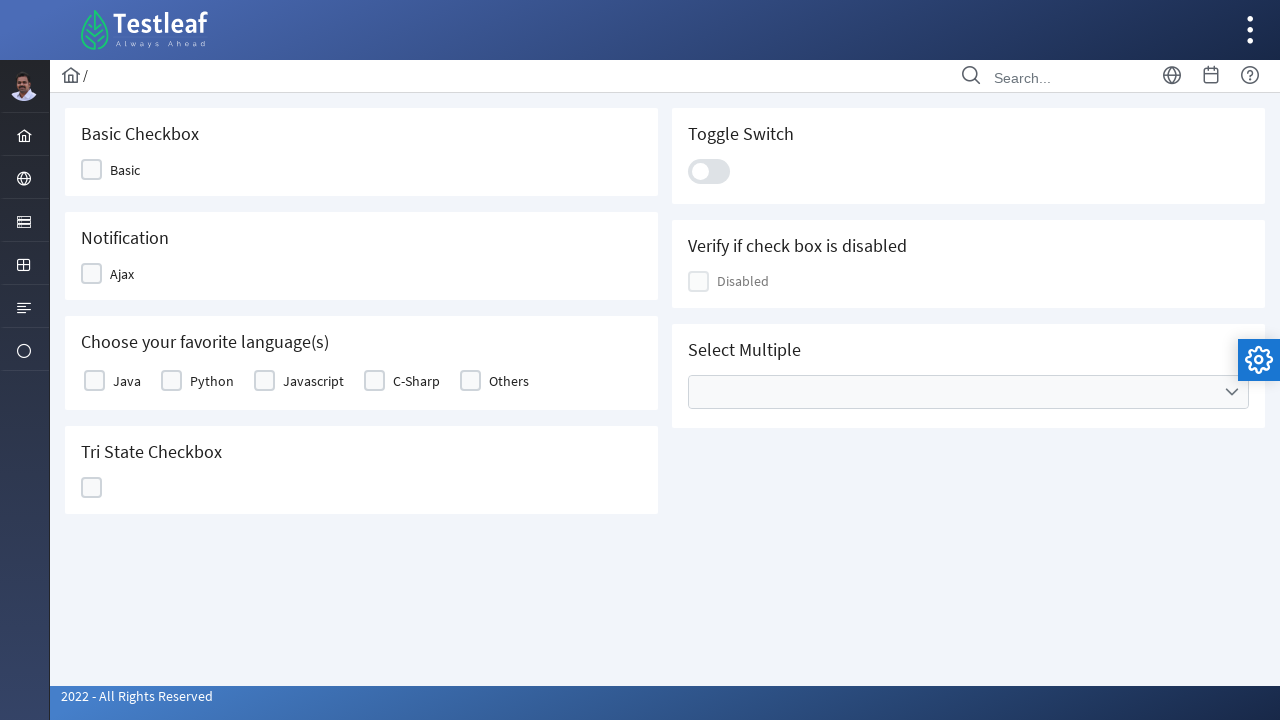

Clicked first basic checkbox at (92, 170) on xpath=//div[@class='ui-chkbox-box ui-widget ui-corner-all ui-state-default'][1]
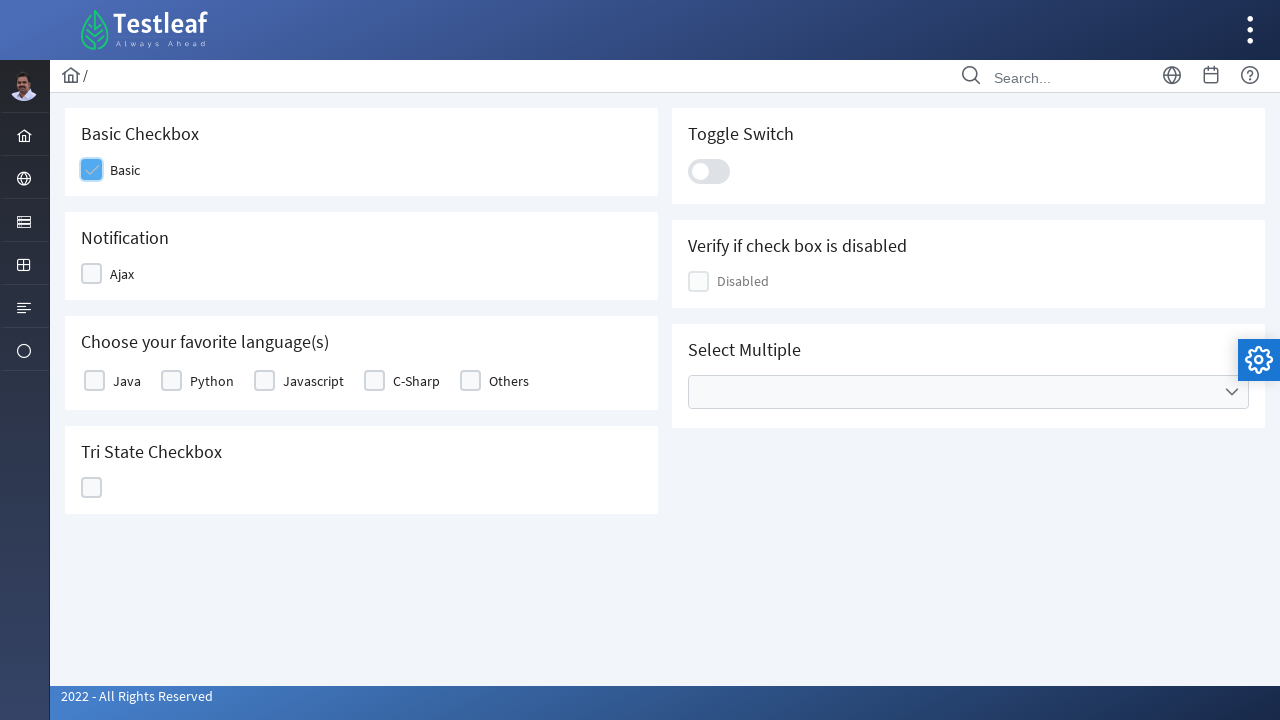

Clicked second checkbox at (116, 274) on xpath=(//div[@class='ui-selectbooleancheckbox ui-chkbox ui-widget'])[2]
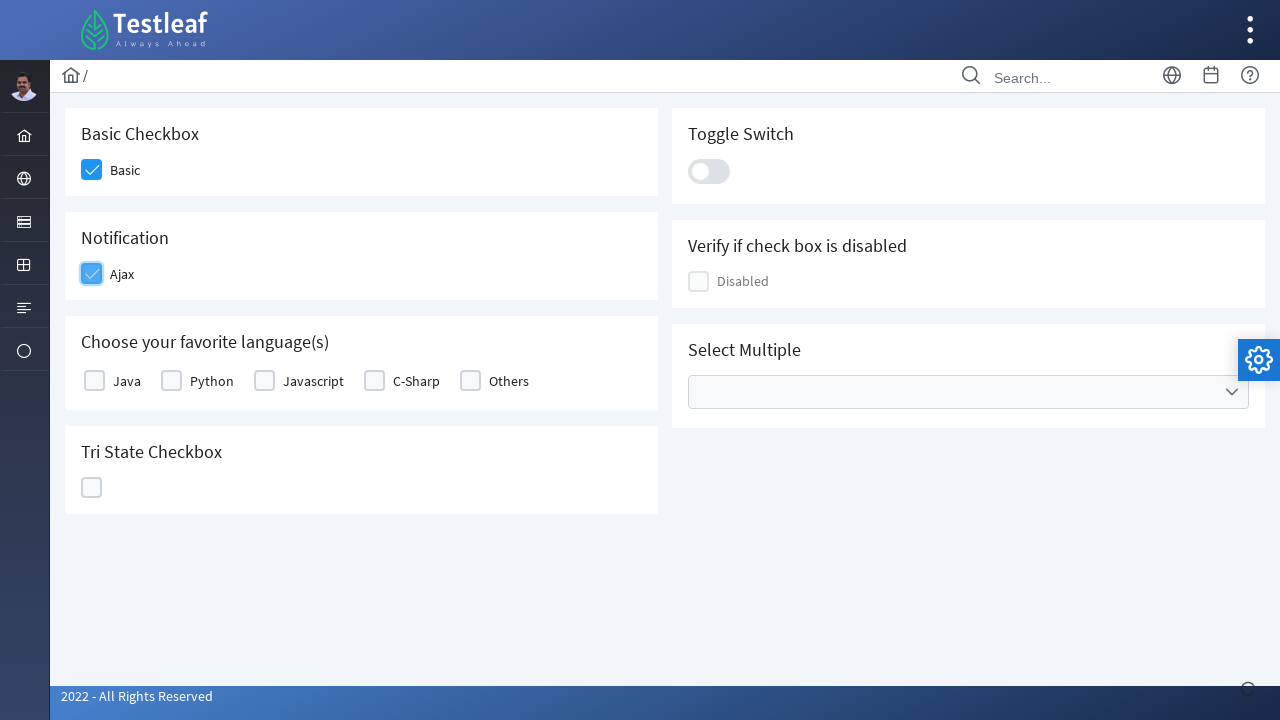

Notification message appeared
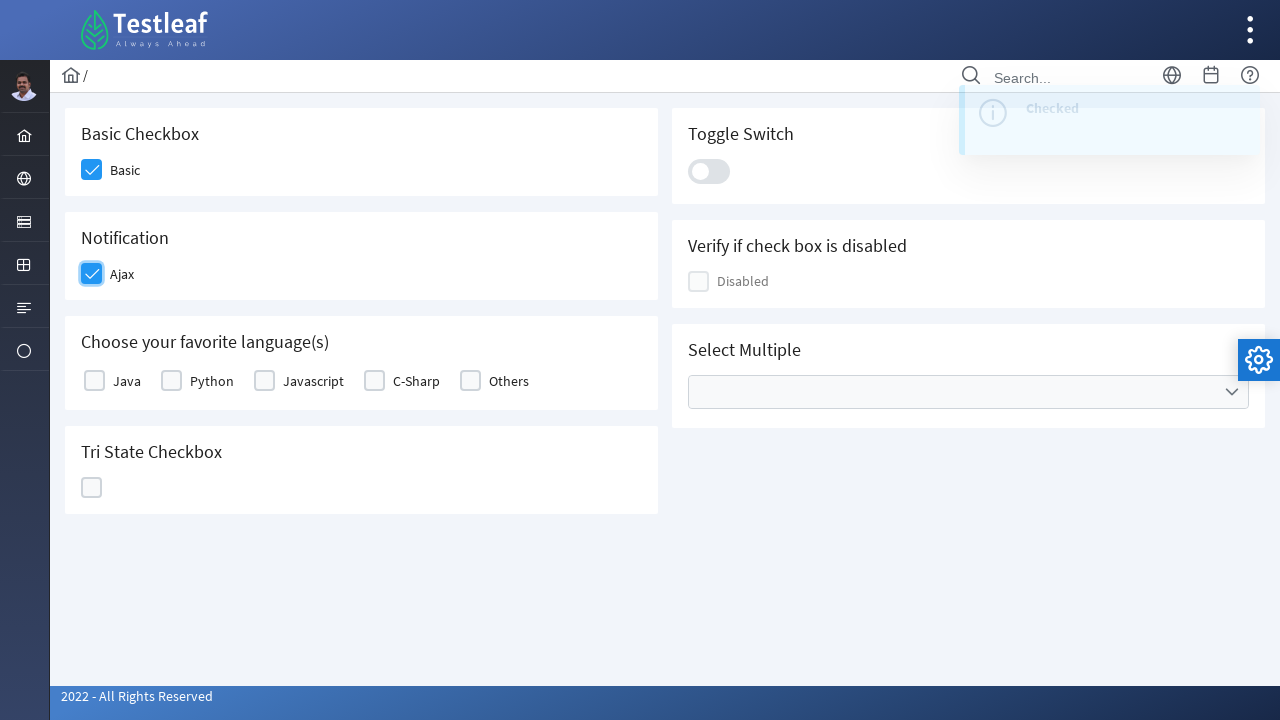

Clicked on favorite language checkbox at (92, 170) on xpath=//div[@class='ui-chkbox-box ui-widget ui-corner-all ui-state-default ui-st
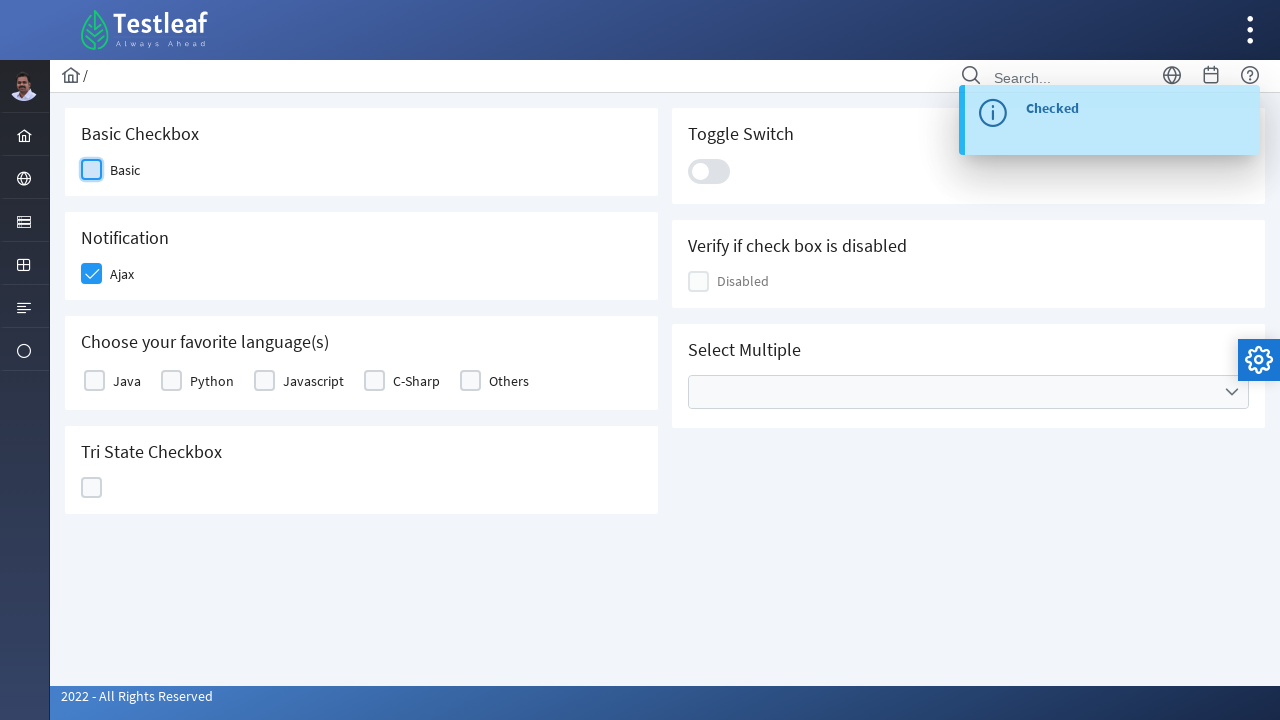

Selected Python checkbox at (212, 381) on xpath=//label[text()='Python']
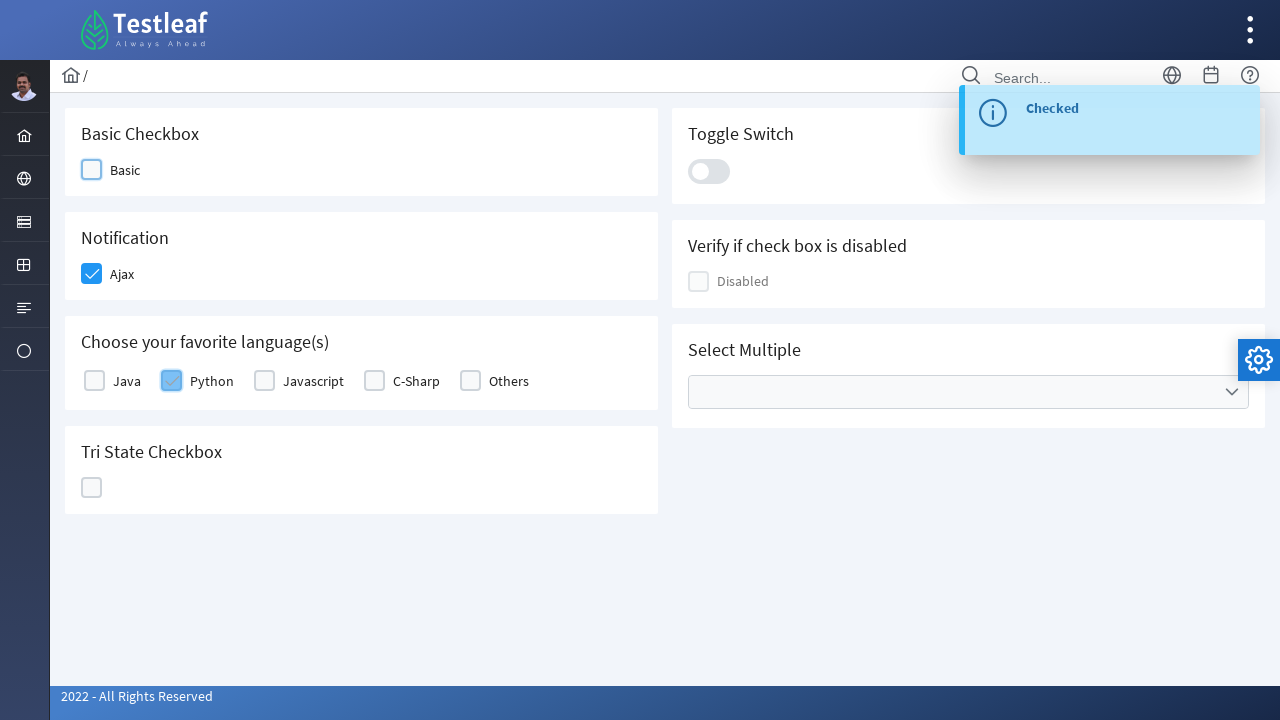

Selected Javascript checkbox at (314, 381) on xpath=//label[text()='Javascript']
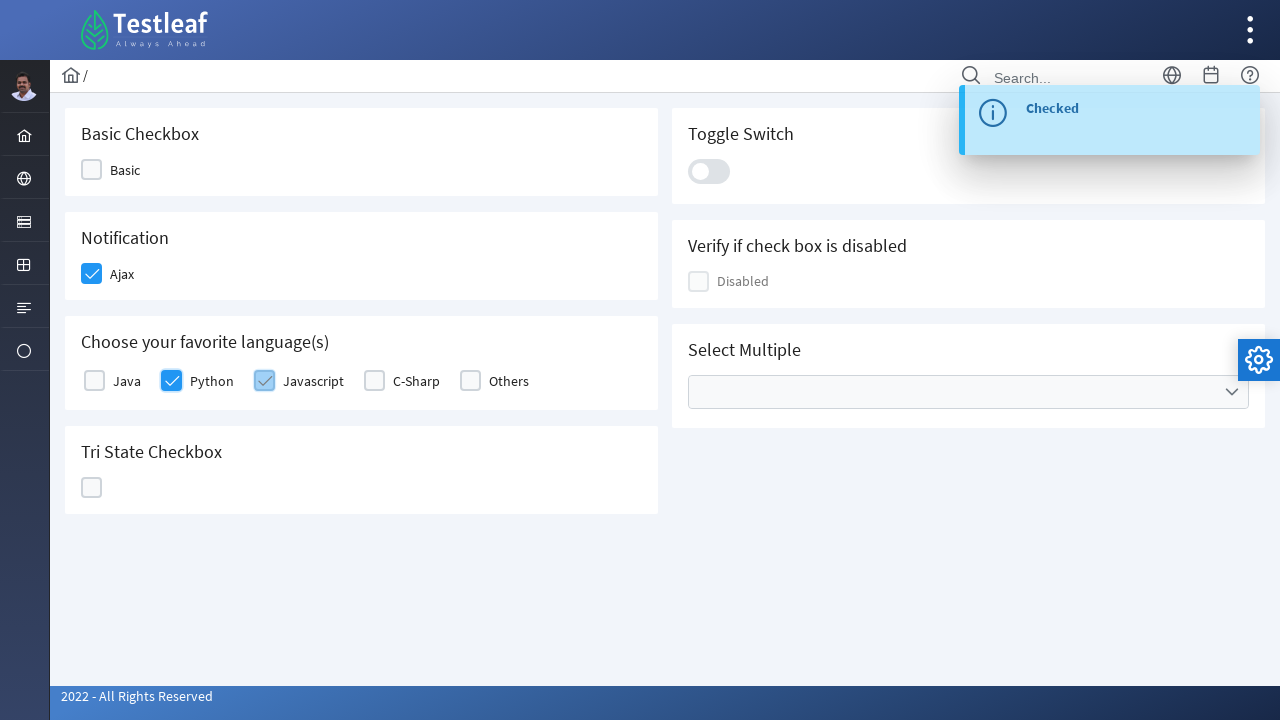

Clicked Tri-State Checkbox first time at (92, 488) on xpath=//span[@class='ui-chkbox-icon ui-c ']/parent::div
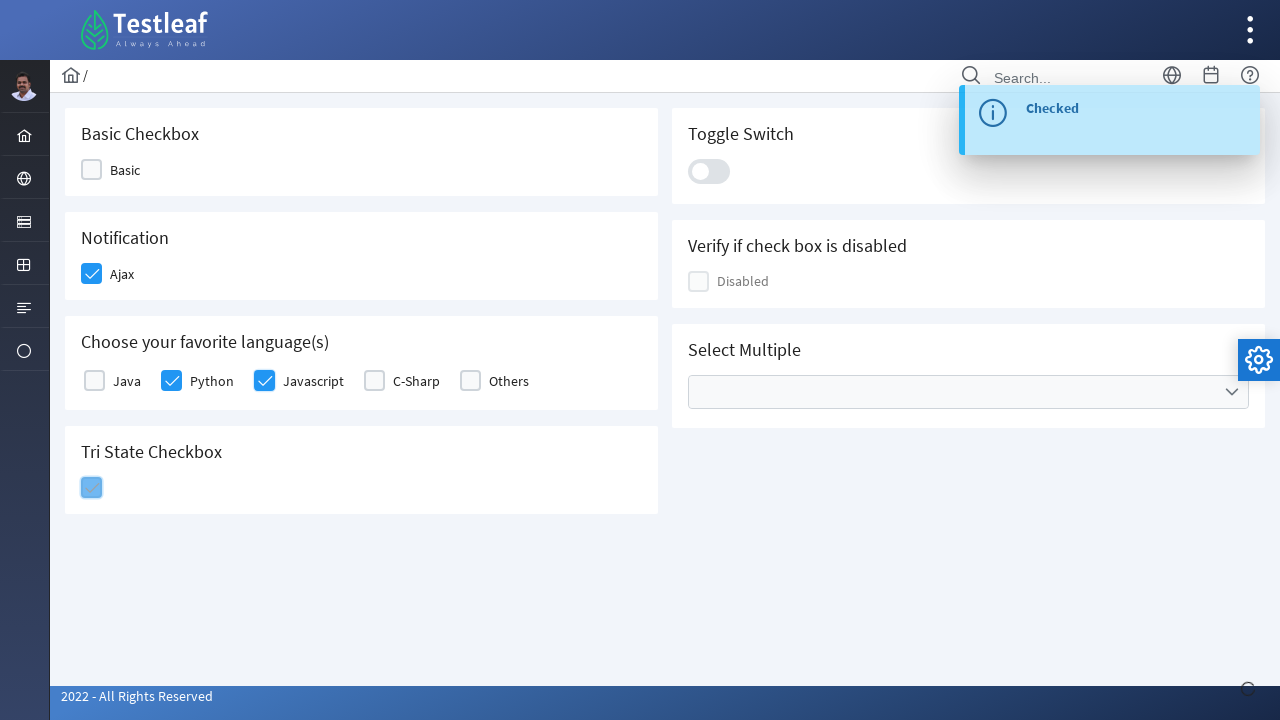

Tri-State Checkbox changed to State = 1
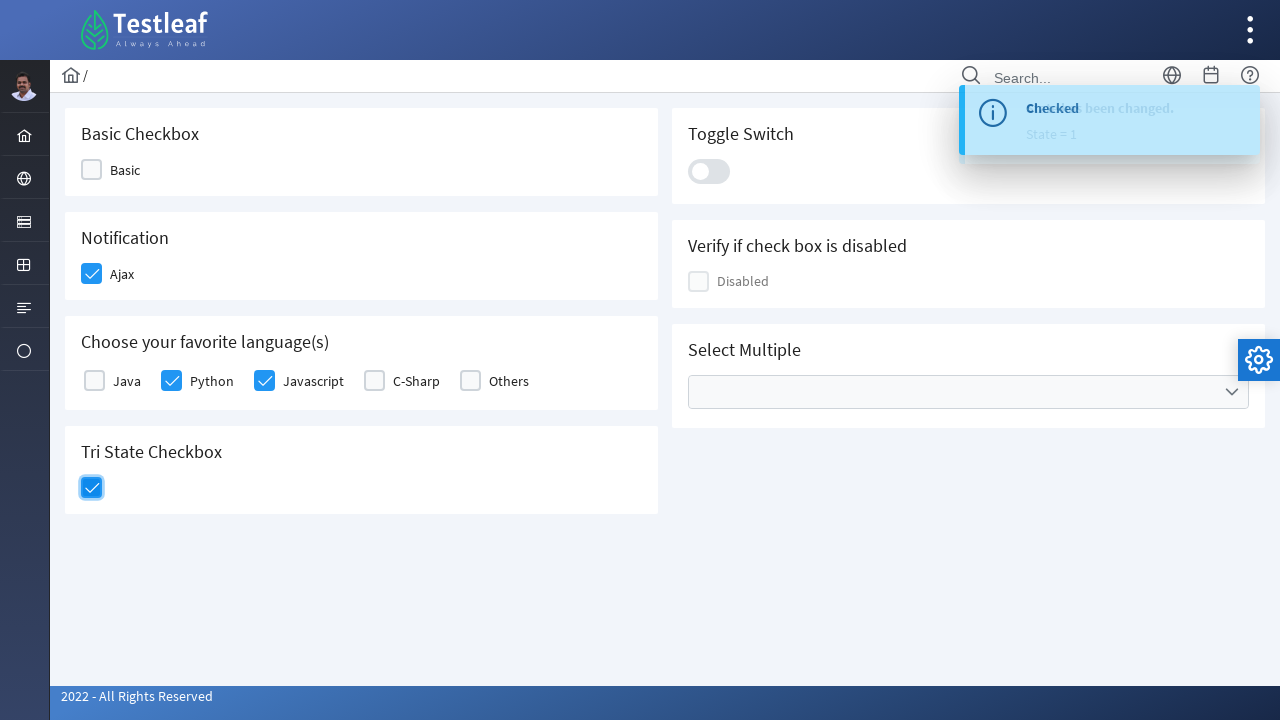

Clicked Tri-State Checkbox second time at (92, 488) on xpath=//span[@class='ui-chkbox-icon ui-c ui-icon ui-icon-check']
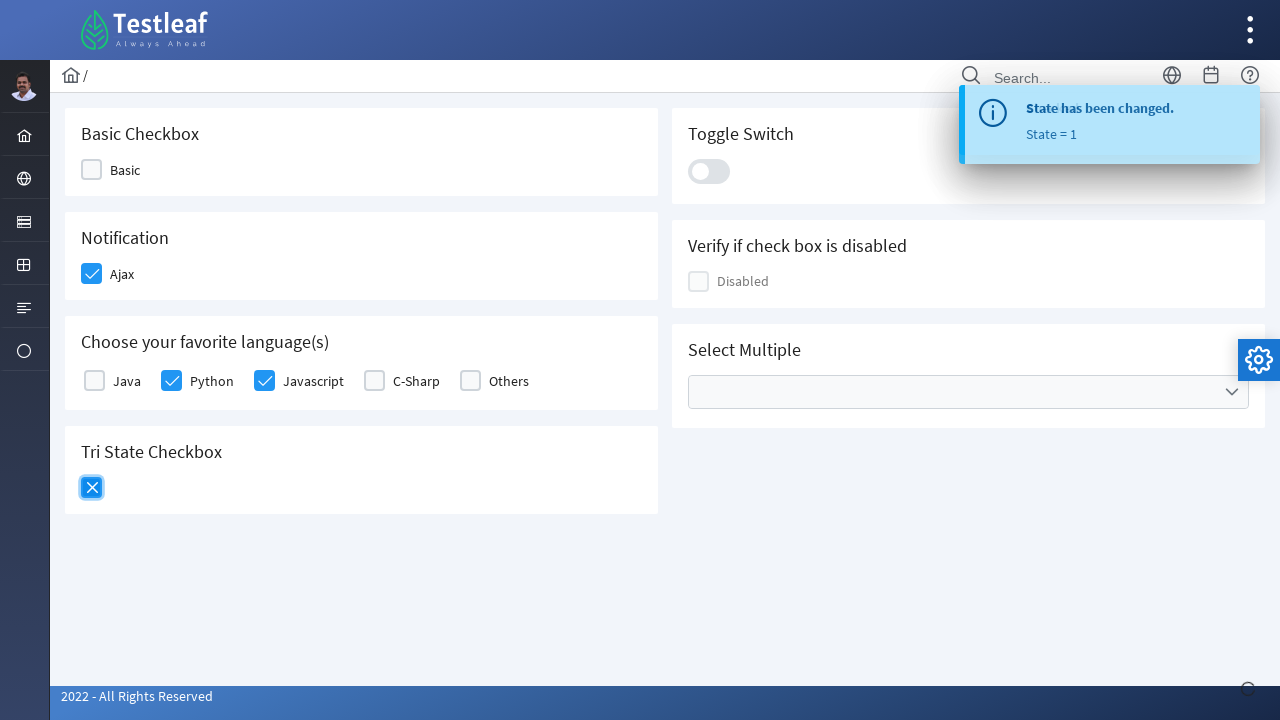

Tri-State Checkbox changed to State = 2
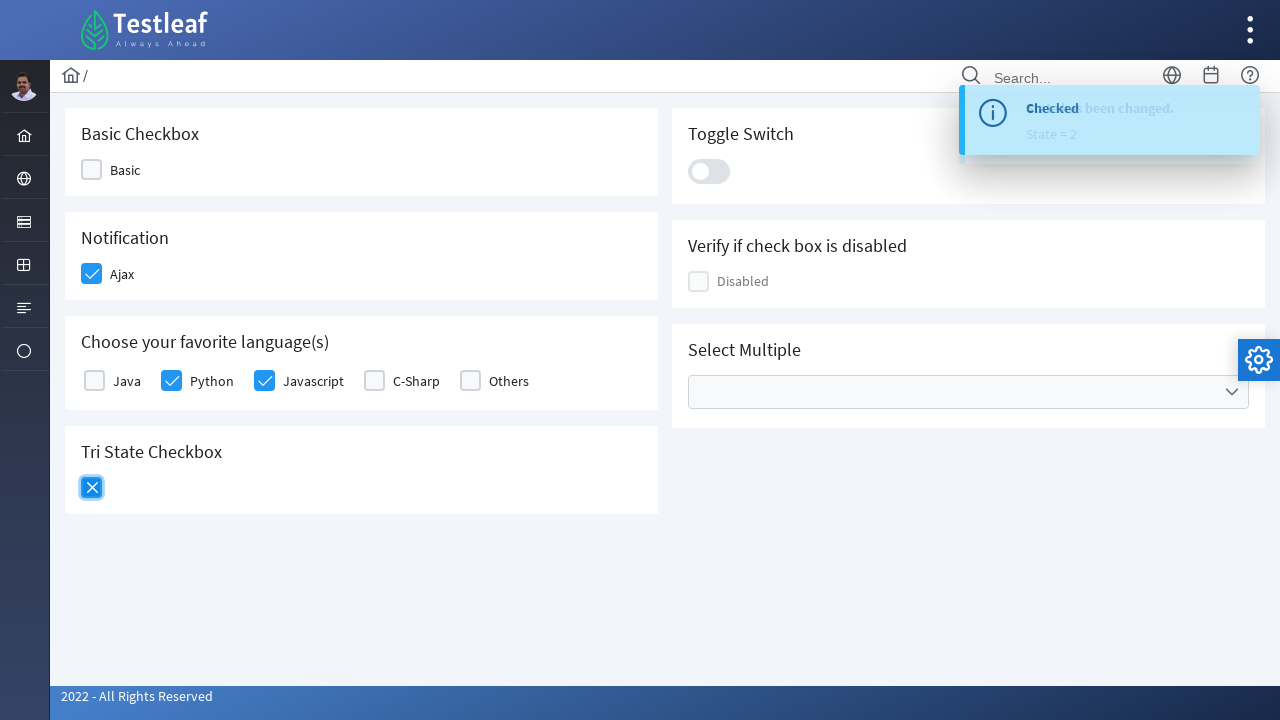

Clicked Tri-State Checkbox third time at (92, 488) on xpath=//span[@class='ui-chkbox-icon ui-c ui-icon ui-icon-closethick']
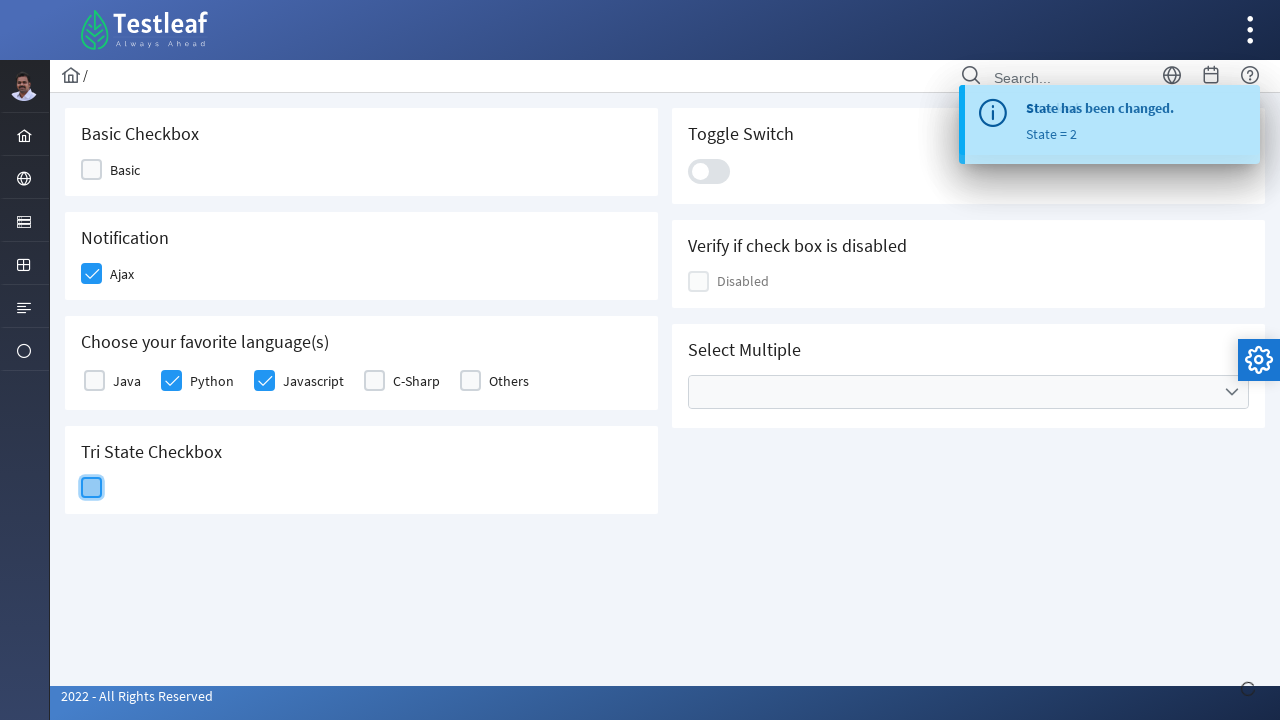

Tri-State Checkbox changed to State = 0
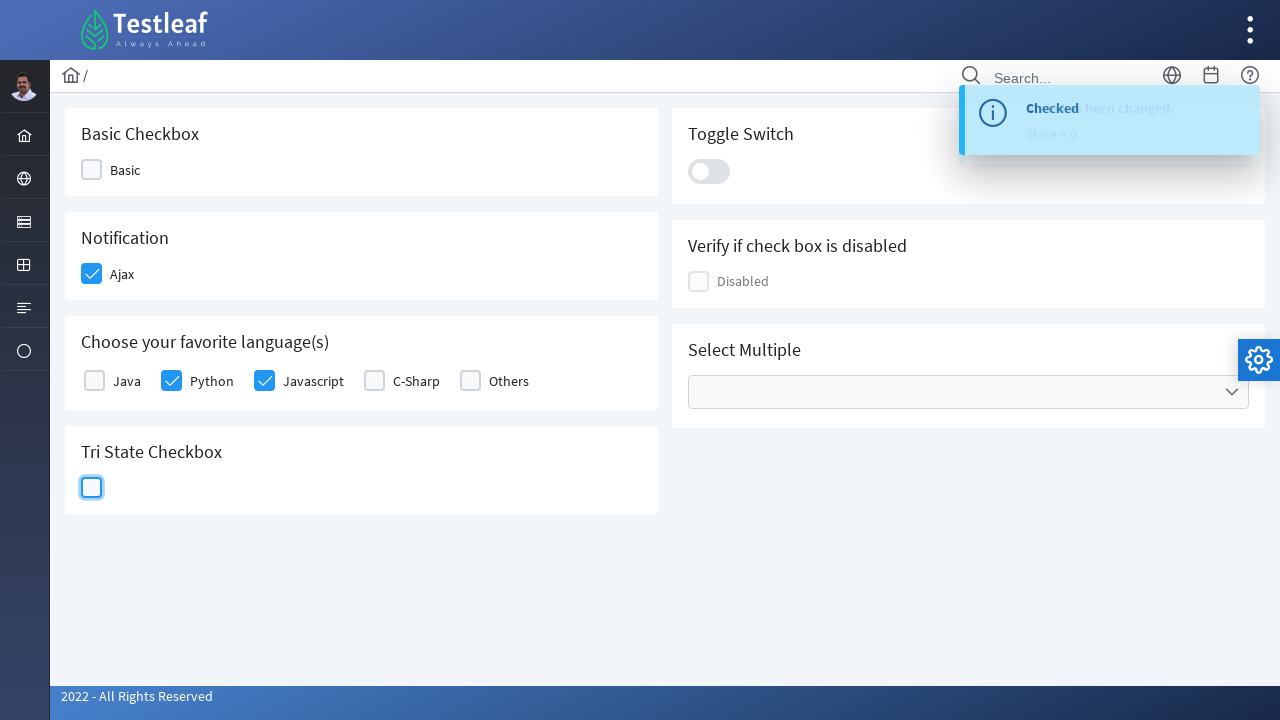

Clicked Toggle Switch to turn it on at (709, 171) on xpath=//div[@class='ui-toggleswitch-slider']
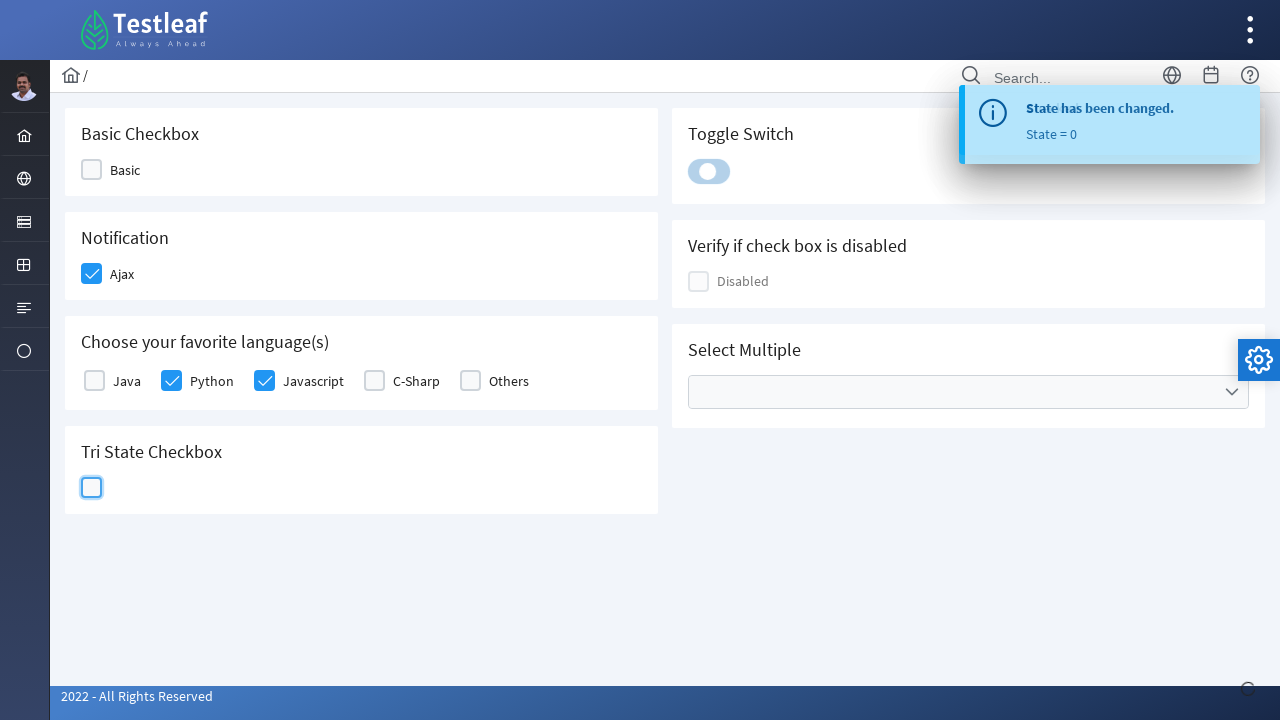

Toggle Switch is now checked
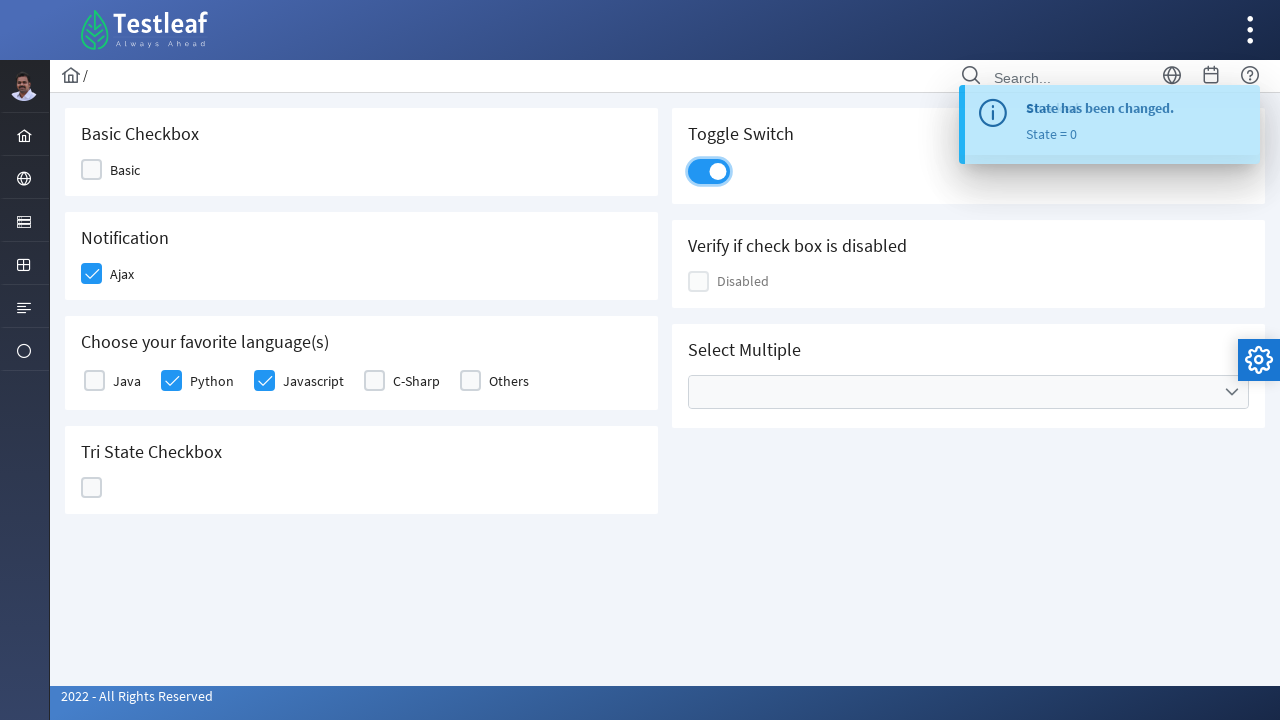

Clicked Toggle Switch to turn it off at (709, 171) on xpath=//div[@class='ui-toggleswitch-slider']
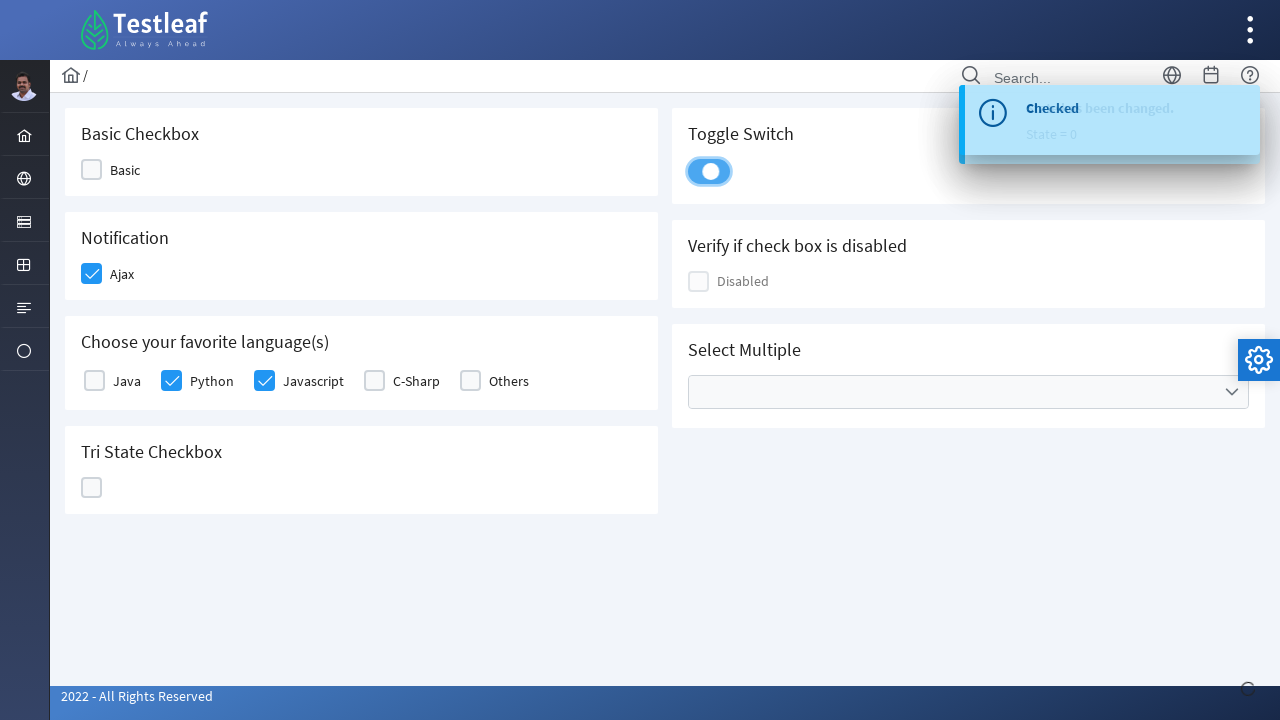

Toggle Switch is now unchecked
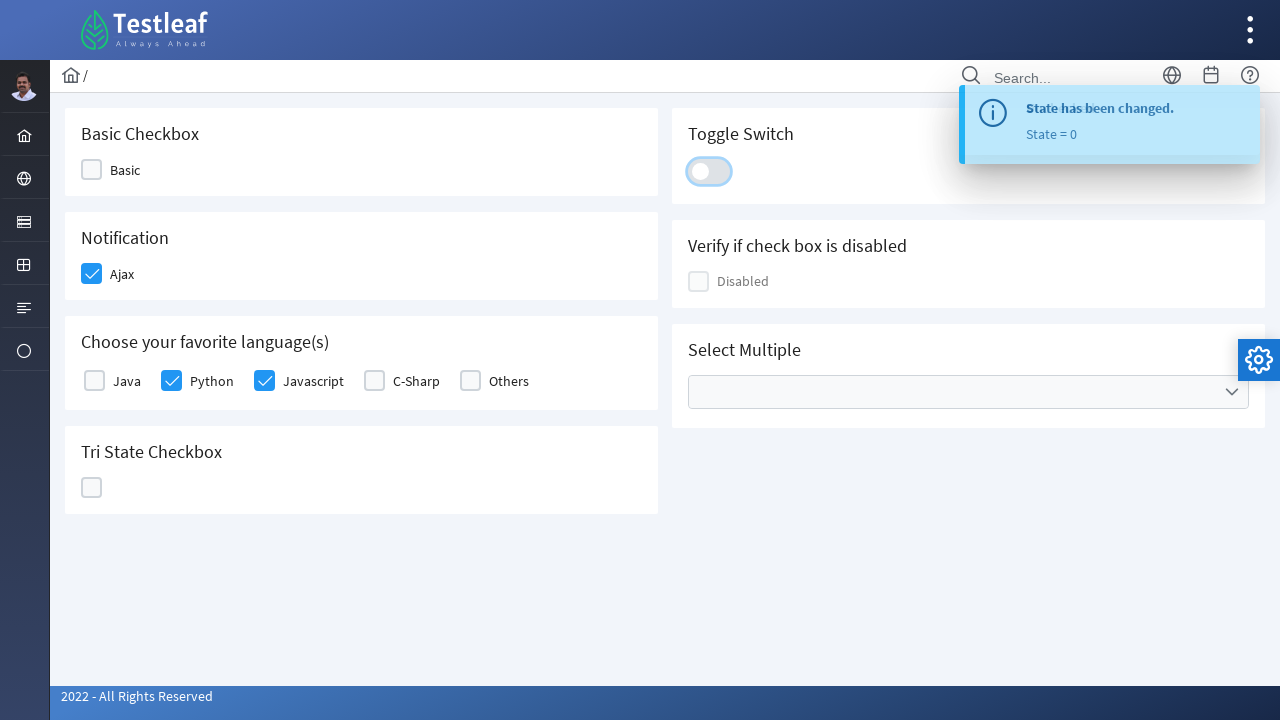

Verified disabled checkbox exists
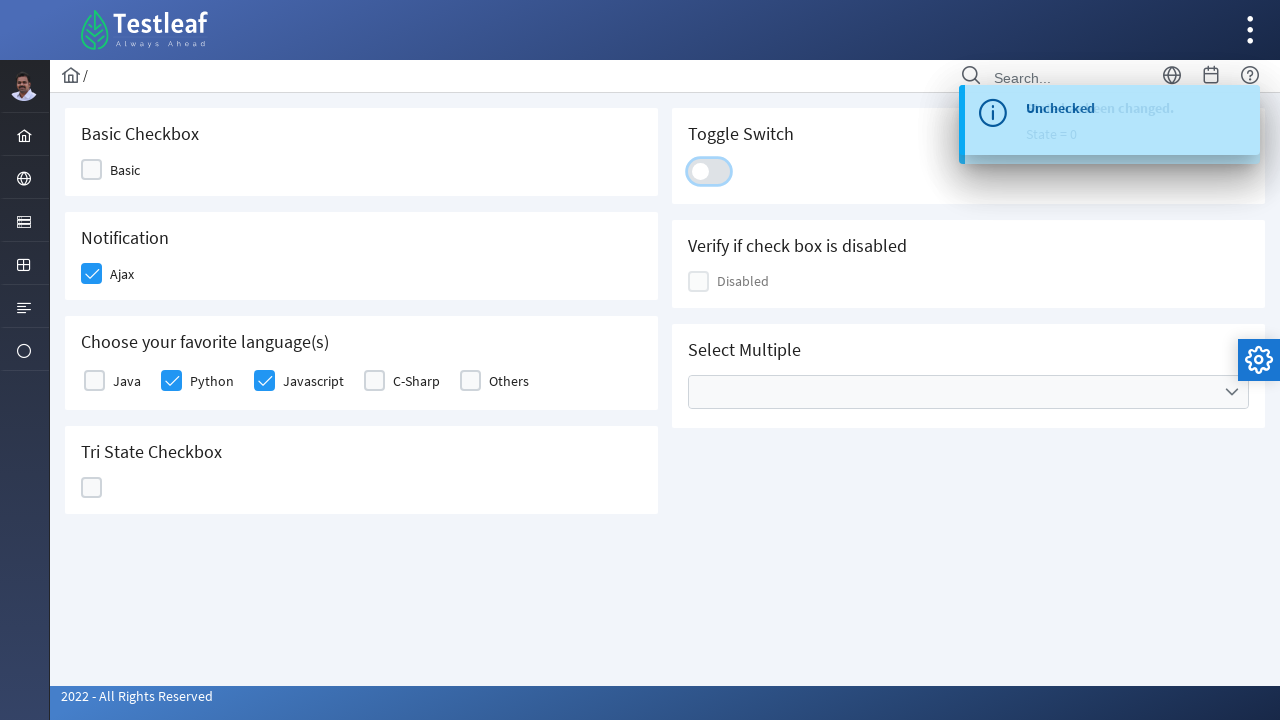

Opened multi-select dropdown at (968, 392) on xpath=//ul[contains(@class,'multiple')]
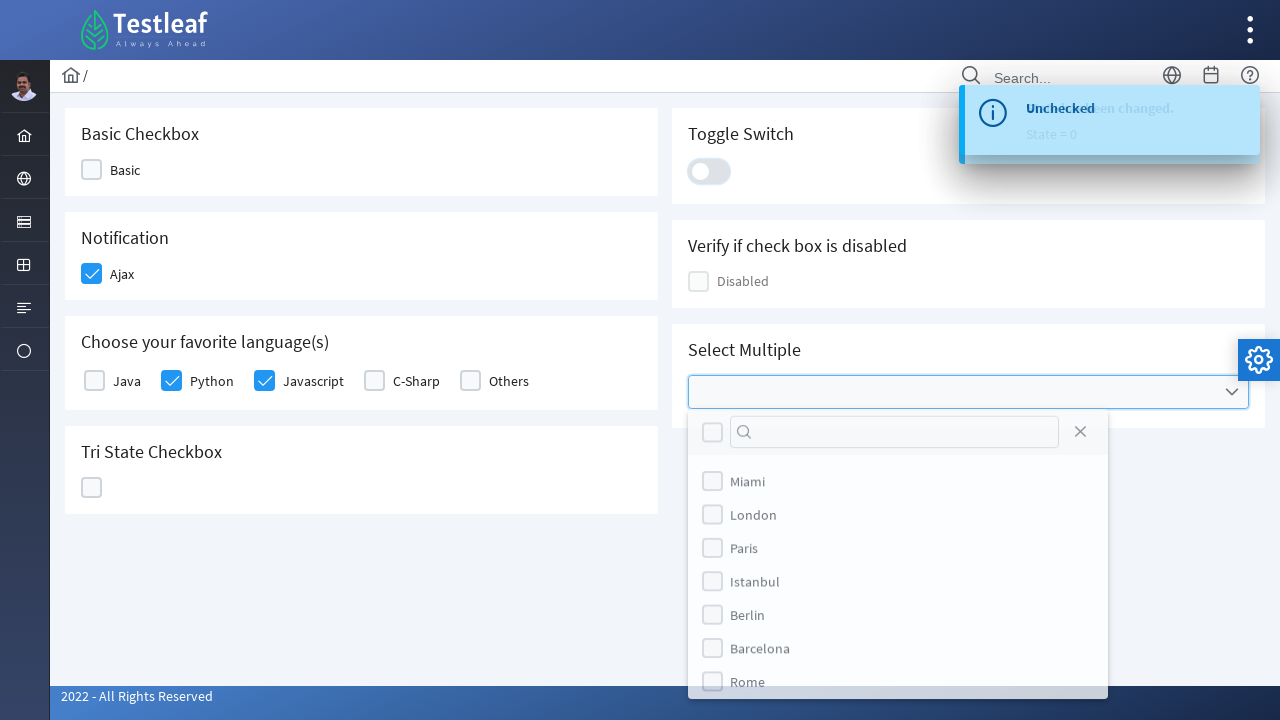

Selected Paris option from dropdown at (744, 554) on xpath=(//label[text()='Paris'])[2]
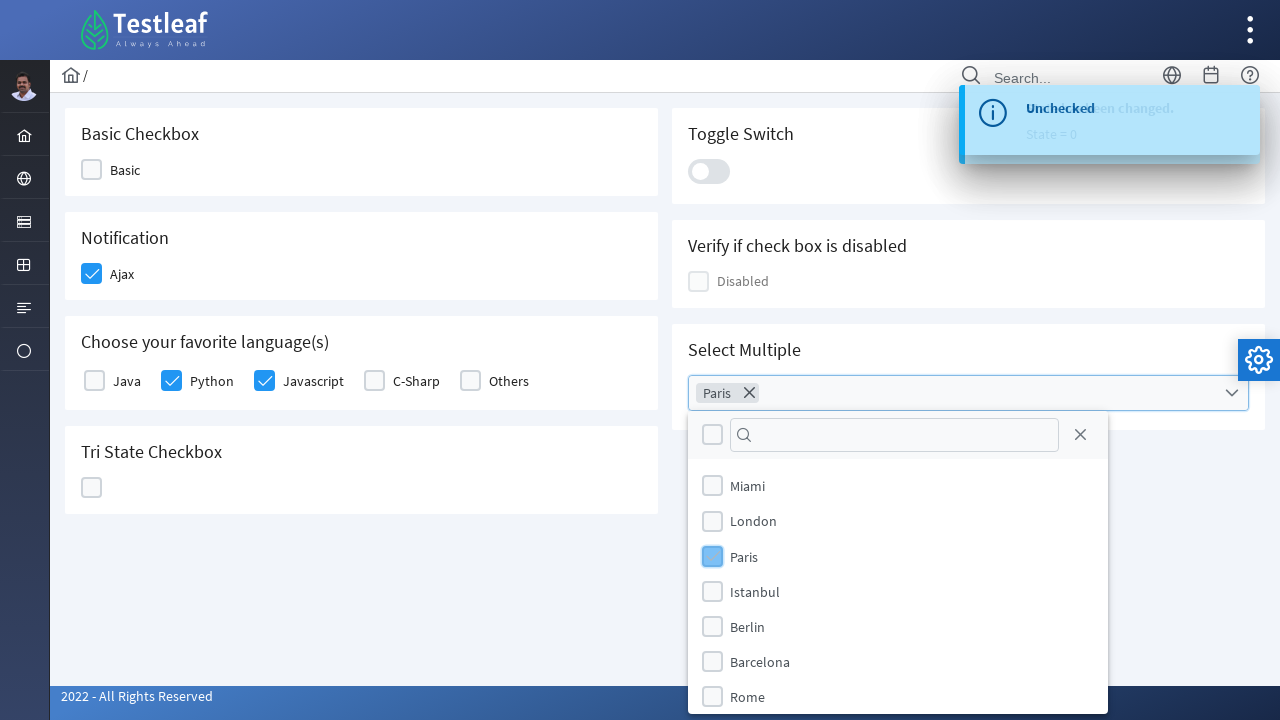

Selected Rome option from dropdown at (748, 697) on xpath=(//label[text()='Rome'])[2]
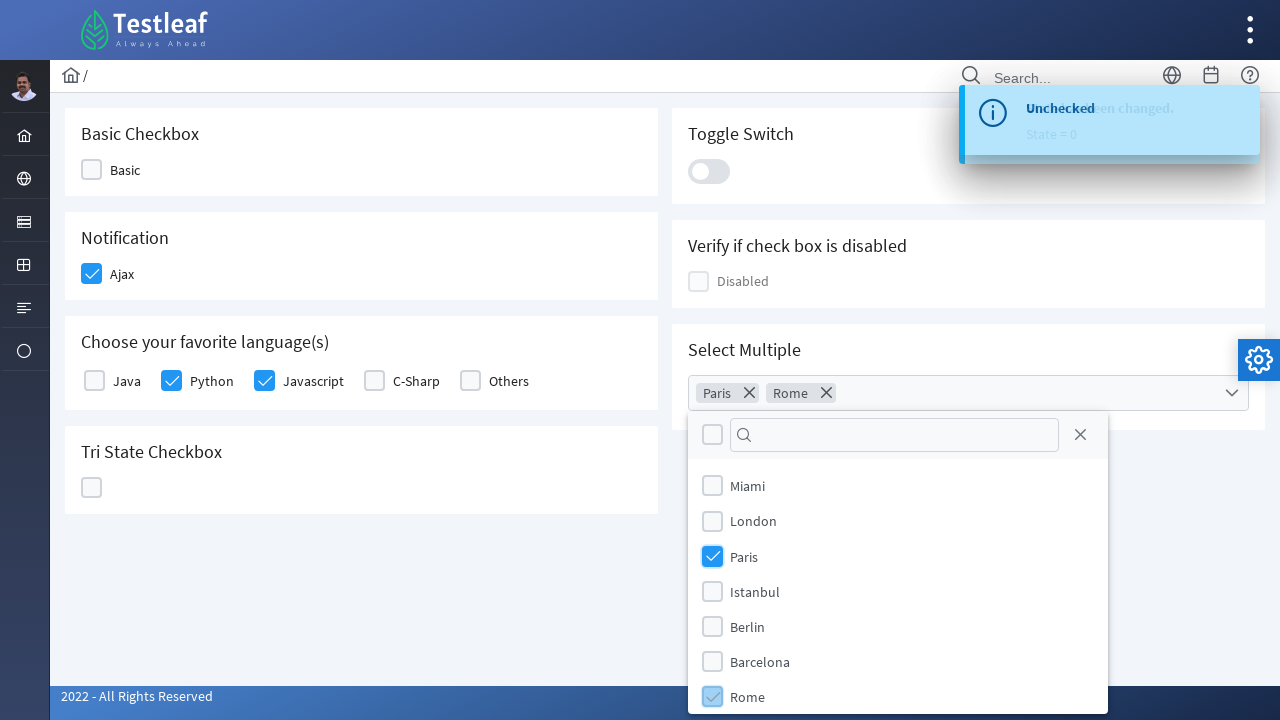

Scrolled down in the dropdown
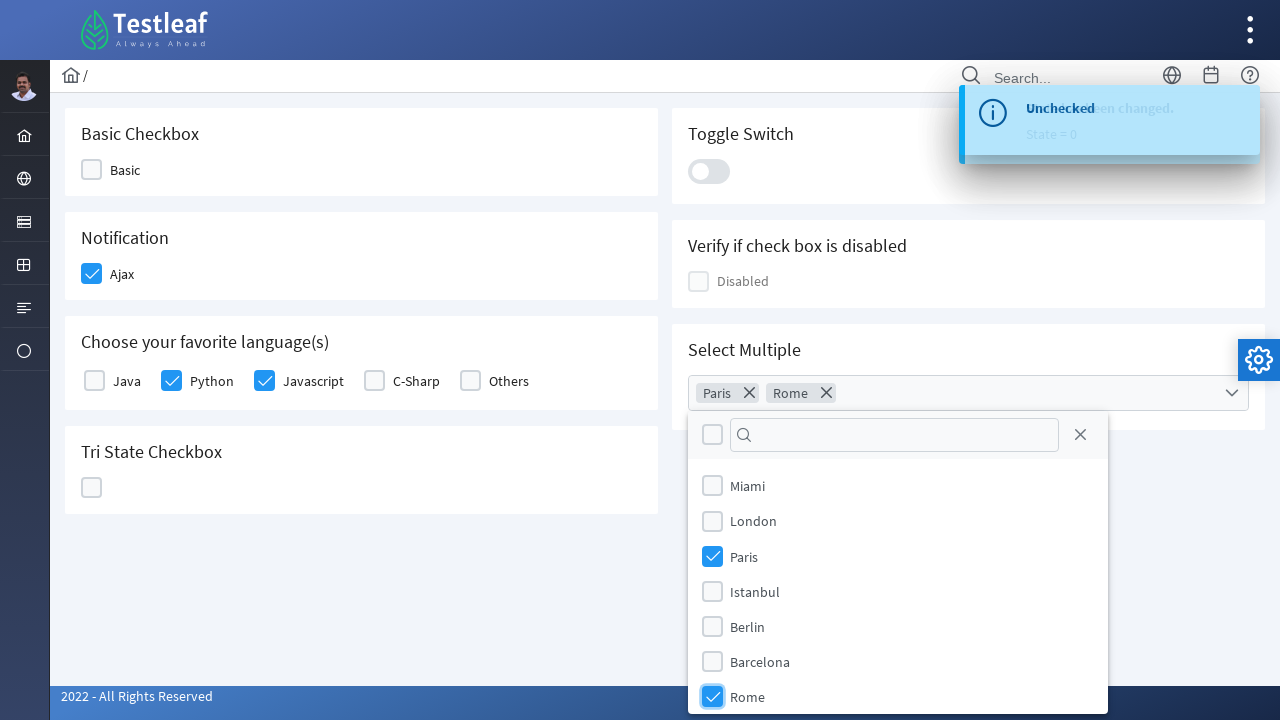

Waited for dropdown scroll animation
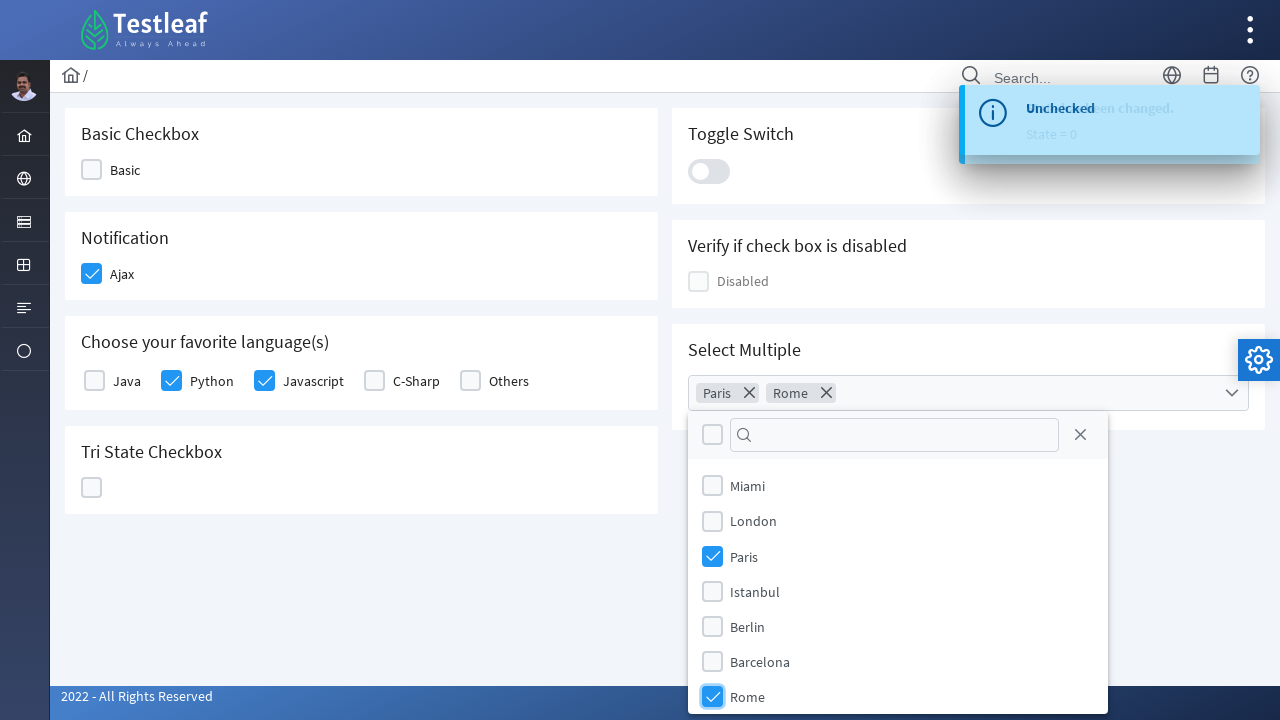

Selected Amsterdam option from dropdown at (765, 688) on xpath=(//label[text()='Amsterdam'])[2]
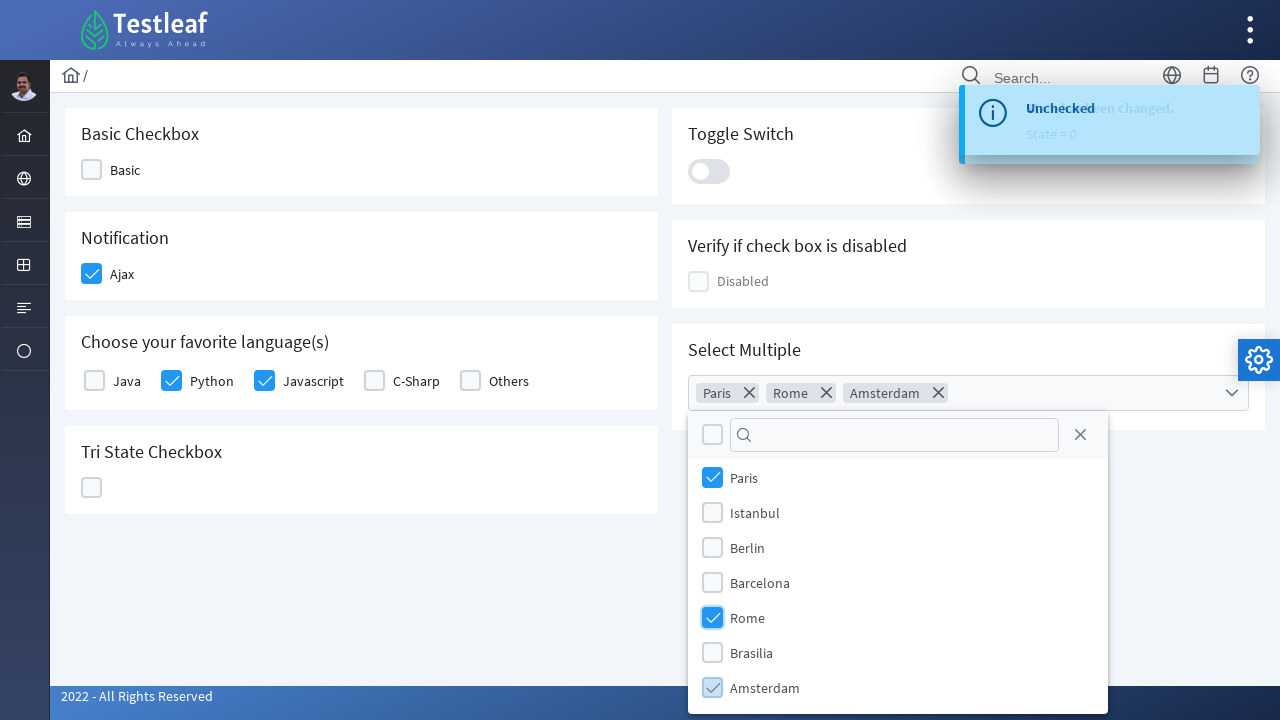

Verified selected cities are displayed
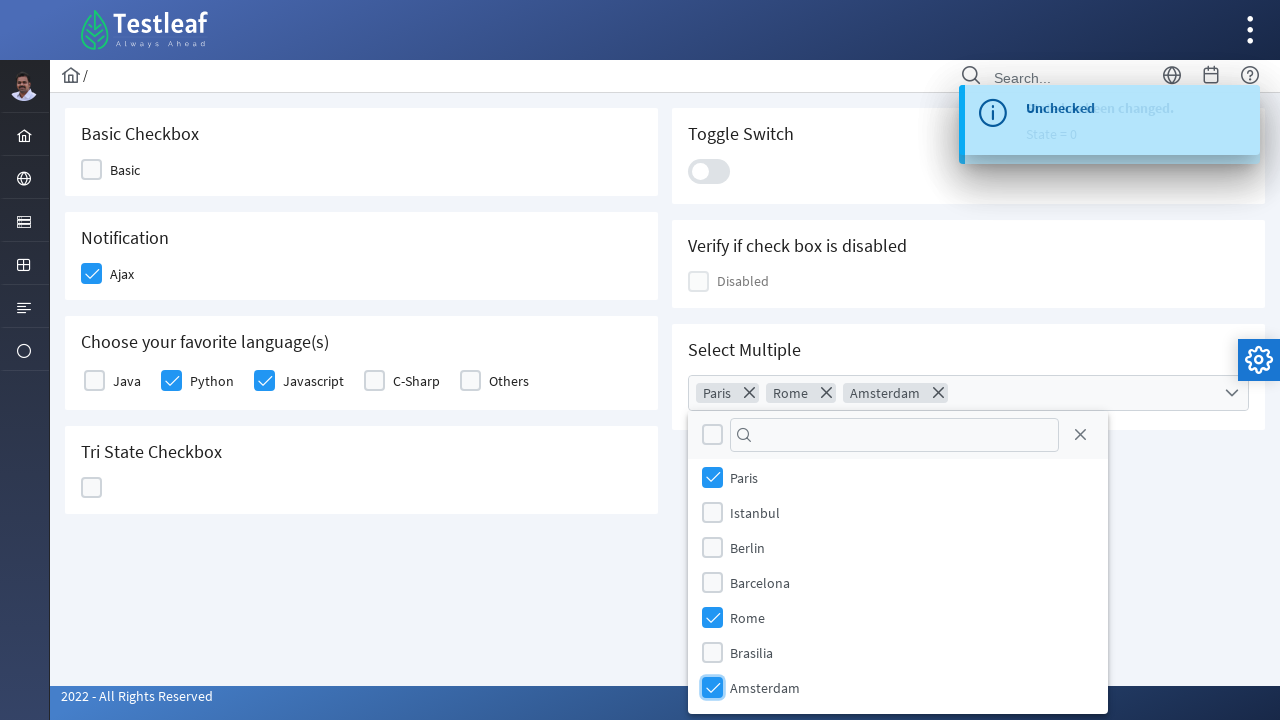

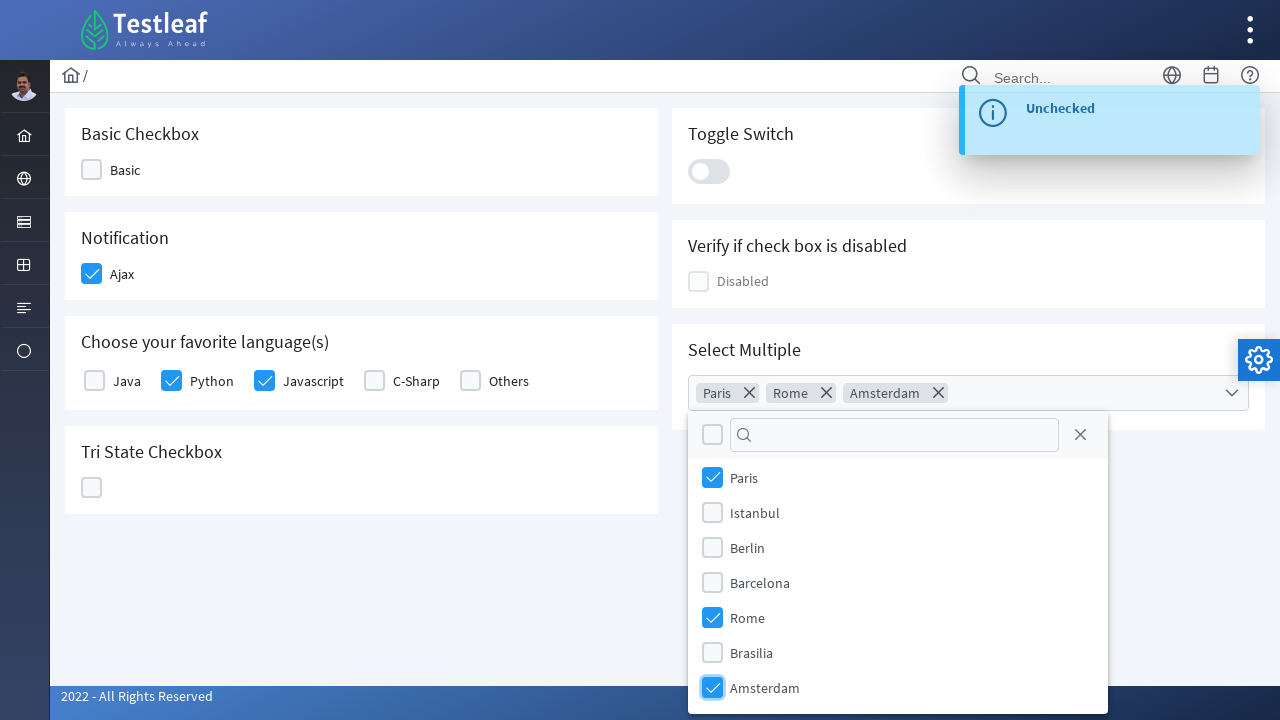